Tests a calculator form by reading two numbers, calculating their sum, selecting the result from a dropdown, and submitting the form

Starting URL: http://suninjuly.github.io/selects2.html

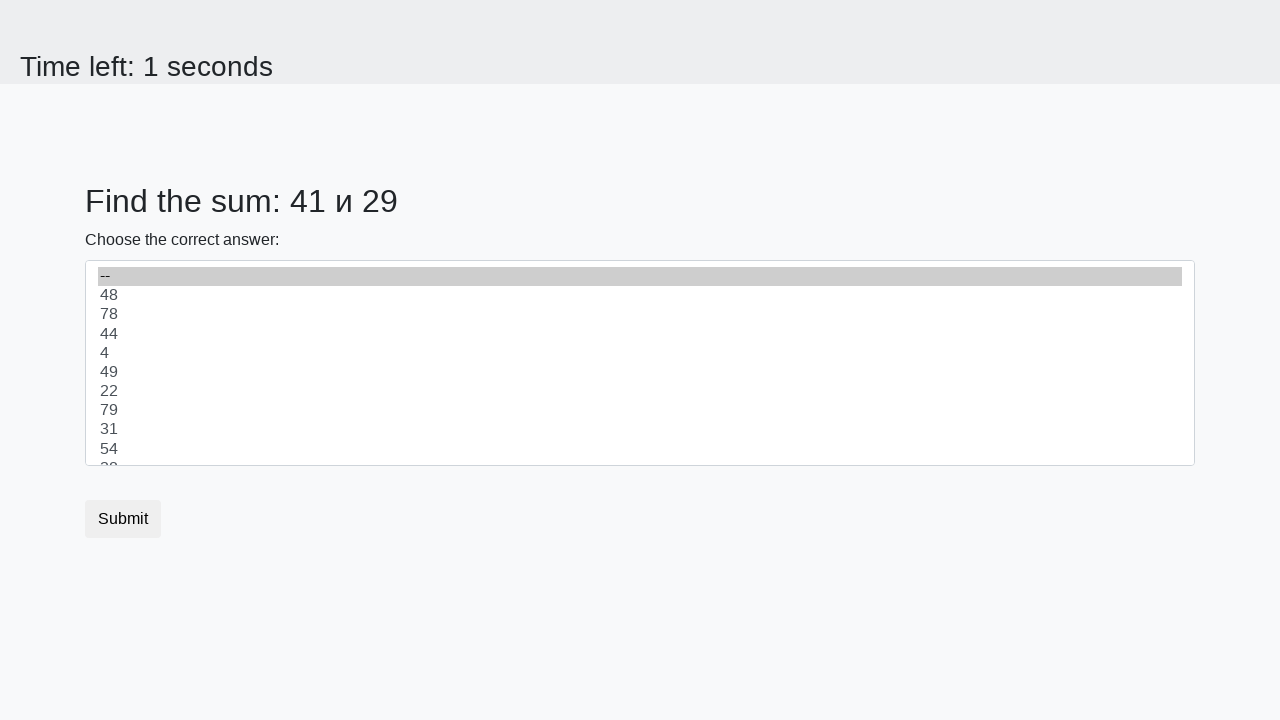

Read first number from #num1 element
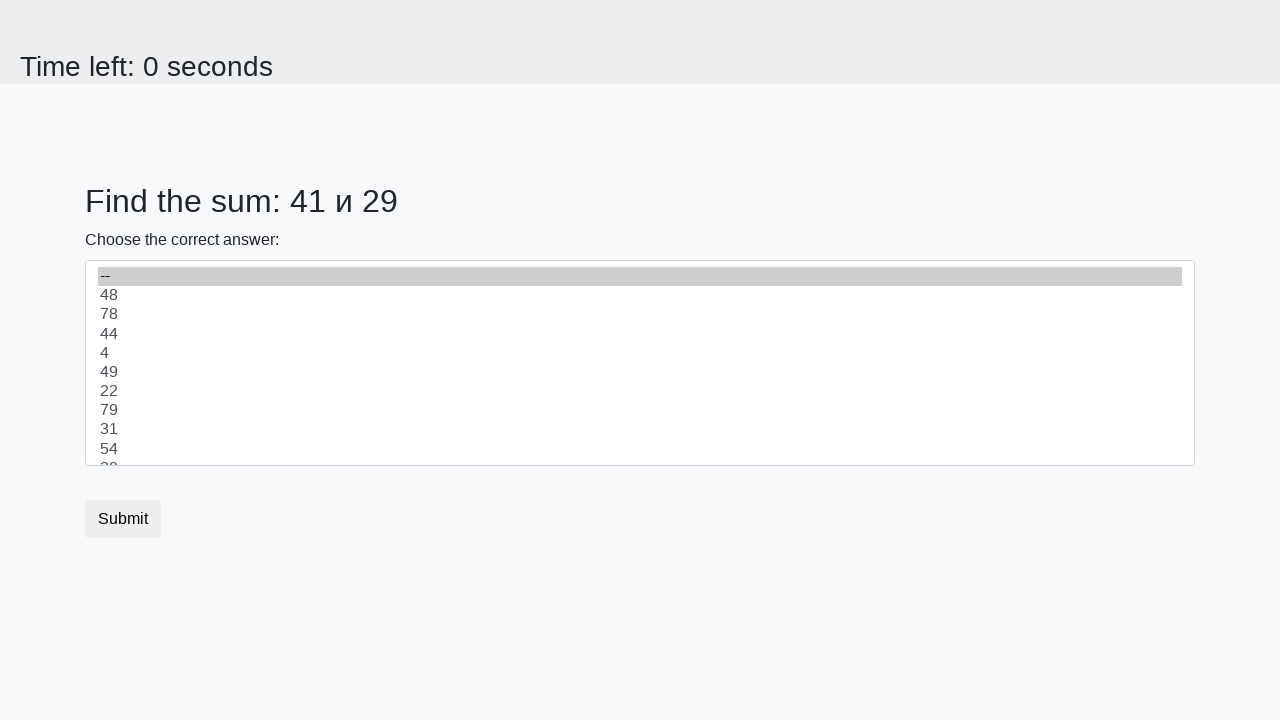

Read second number from #num2 element
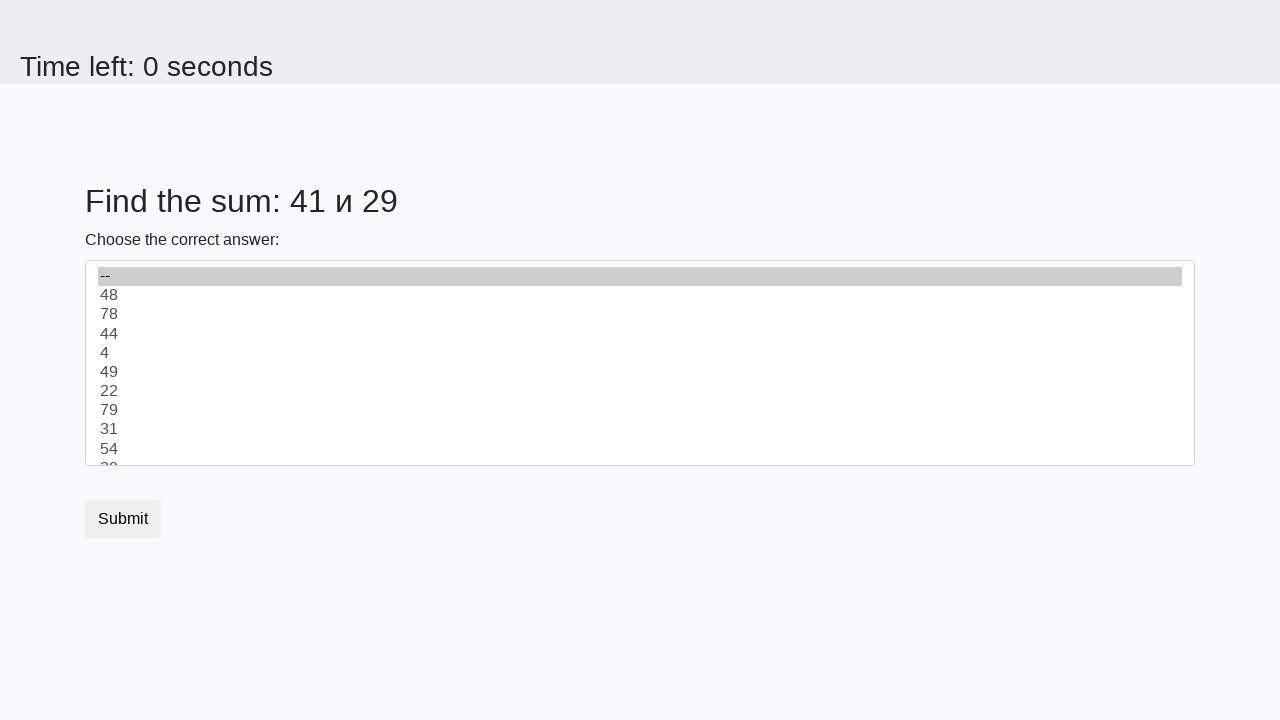

Calculated sum: 41 + 29 = 70
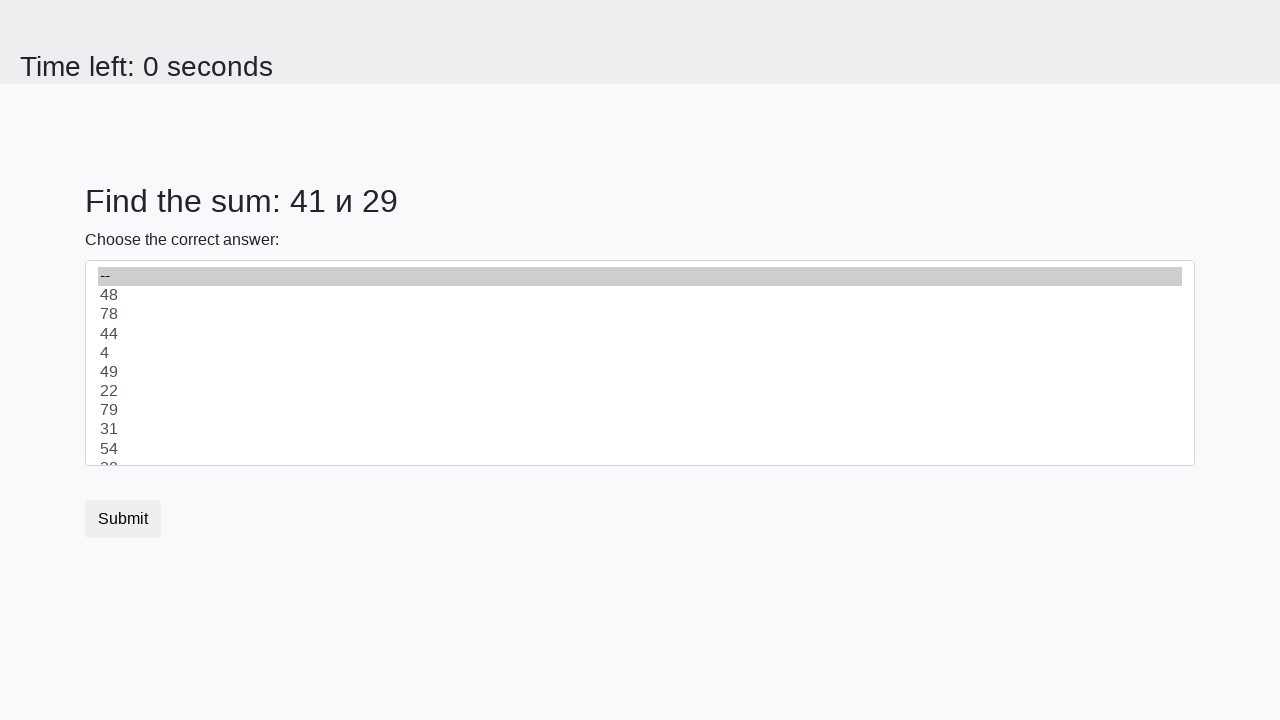

Selected 70 from dropdown #dropdown on #dropdown
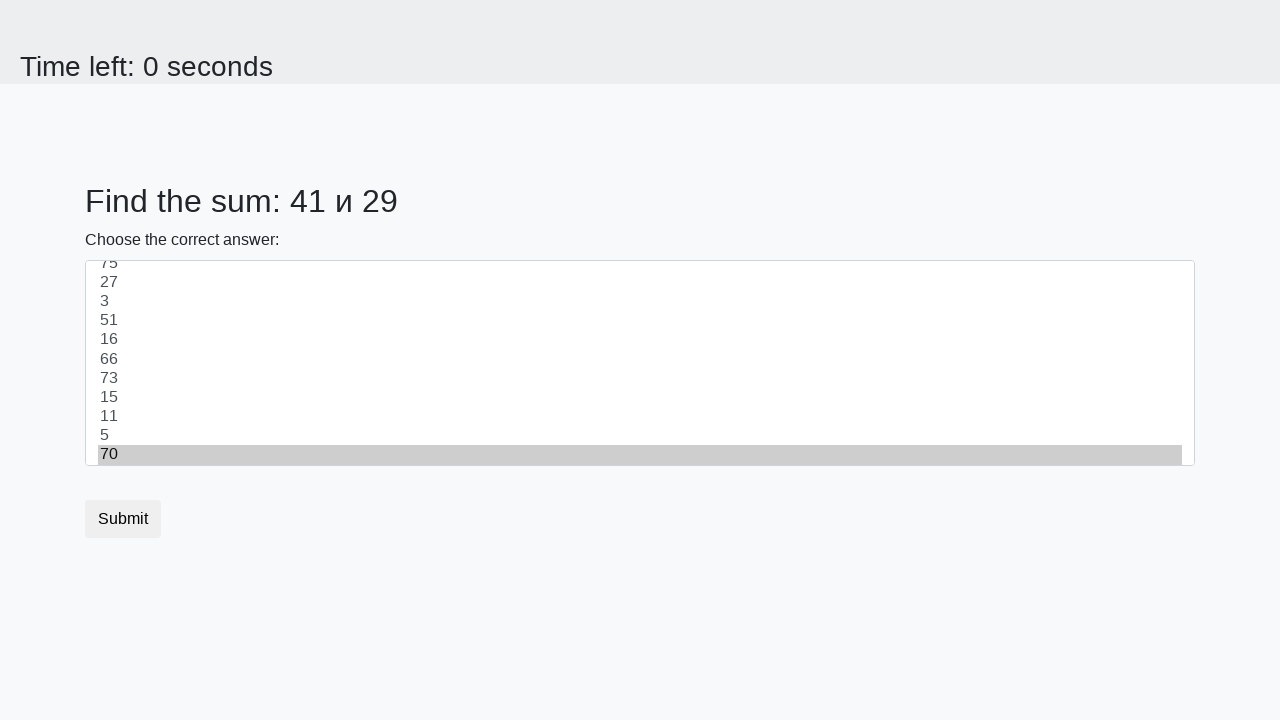

Clicked submit button to submit the form at (123, 519) on button[type="submit"]
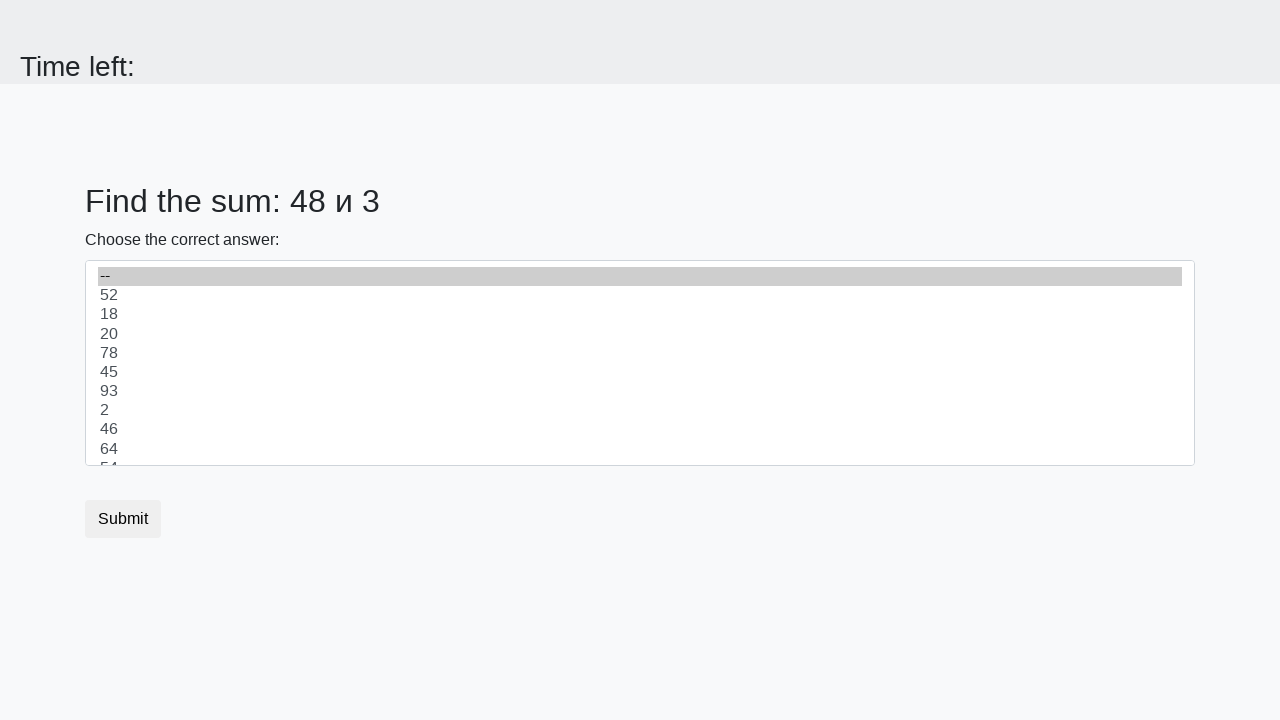

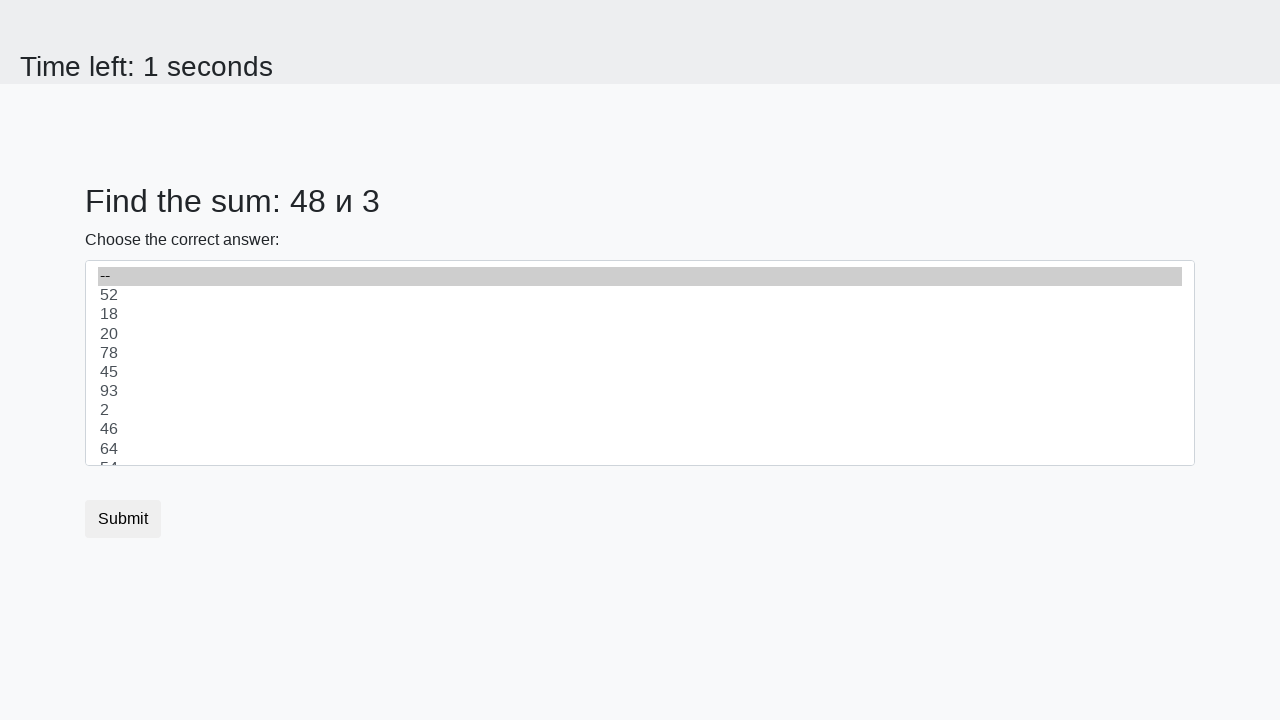